Tests browser window handling by verifying initial page content, clicking a link that opens a new window, switching to the new window to verify its content, then switching back to the parent window to confirm navigation works correctly.

Starting URL: https://the-internet.herokuapp.com/windows

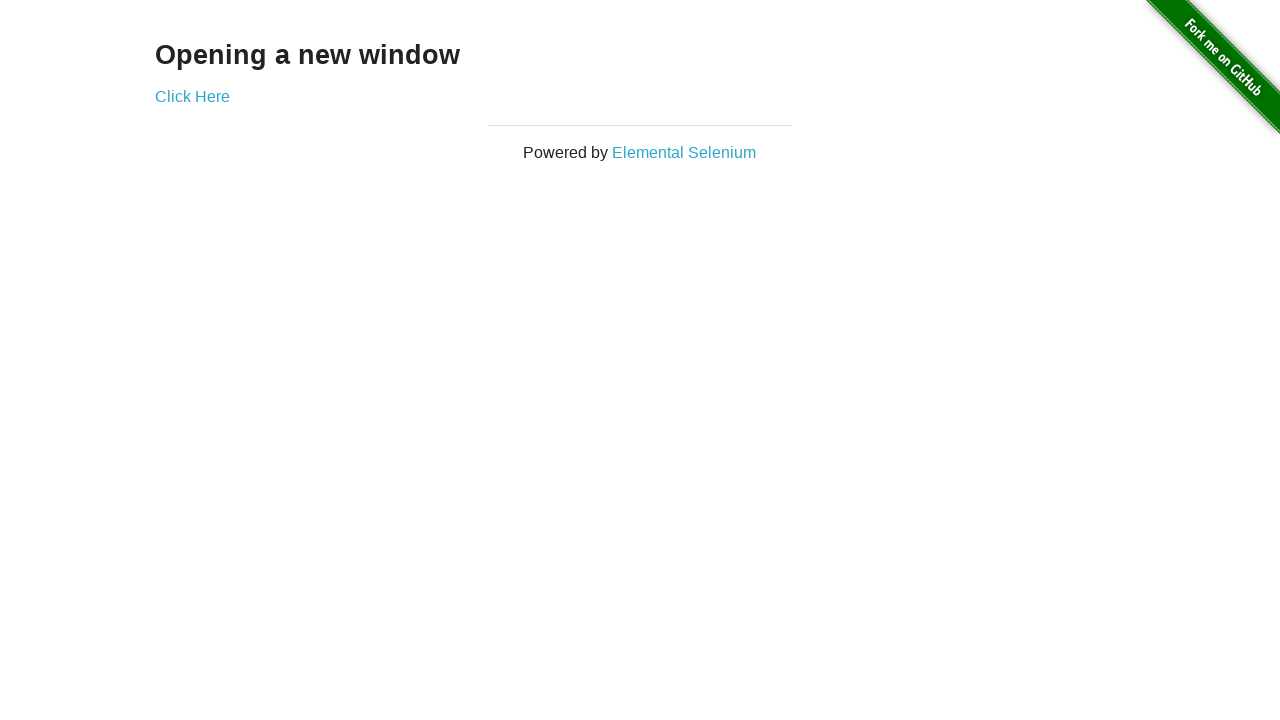

Retrieved page heading text
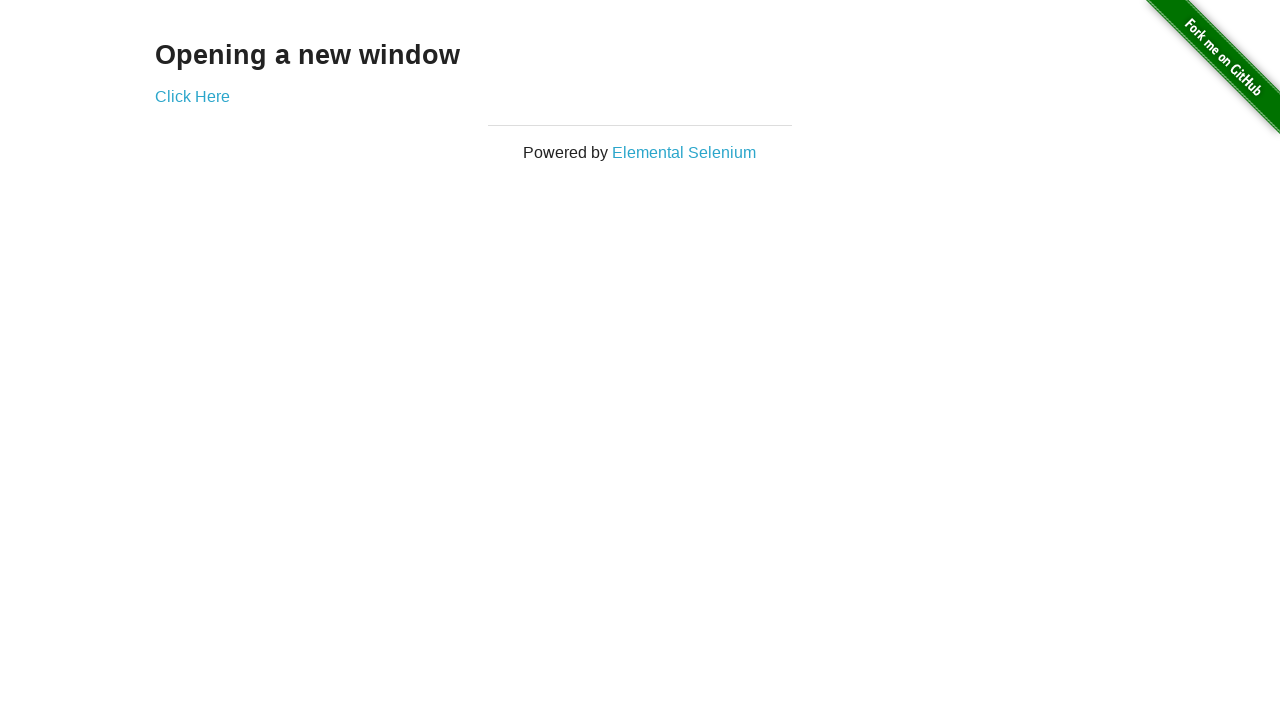

Verified page heading is 'Opening a new window'
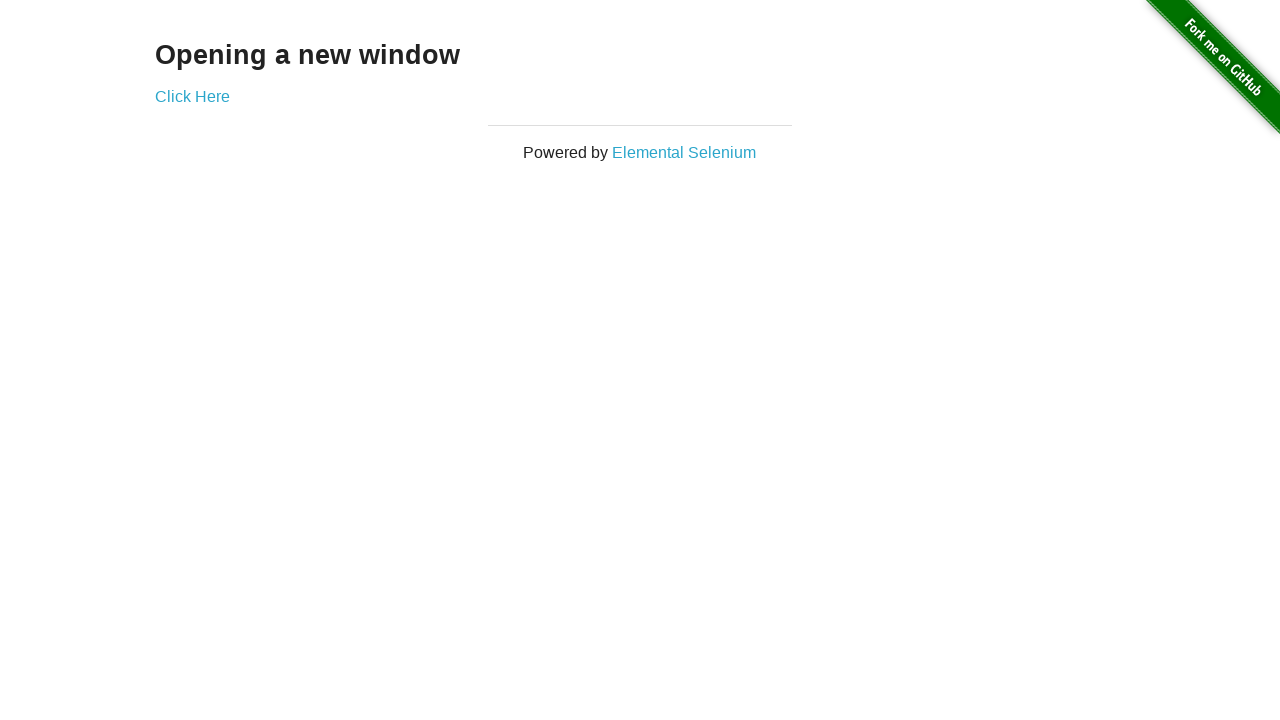

Verified page title is 'The Internet'
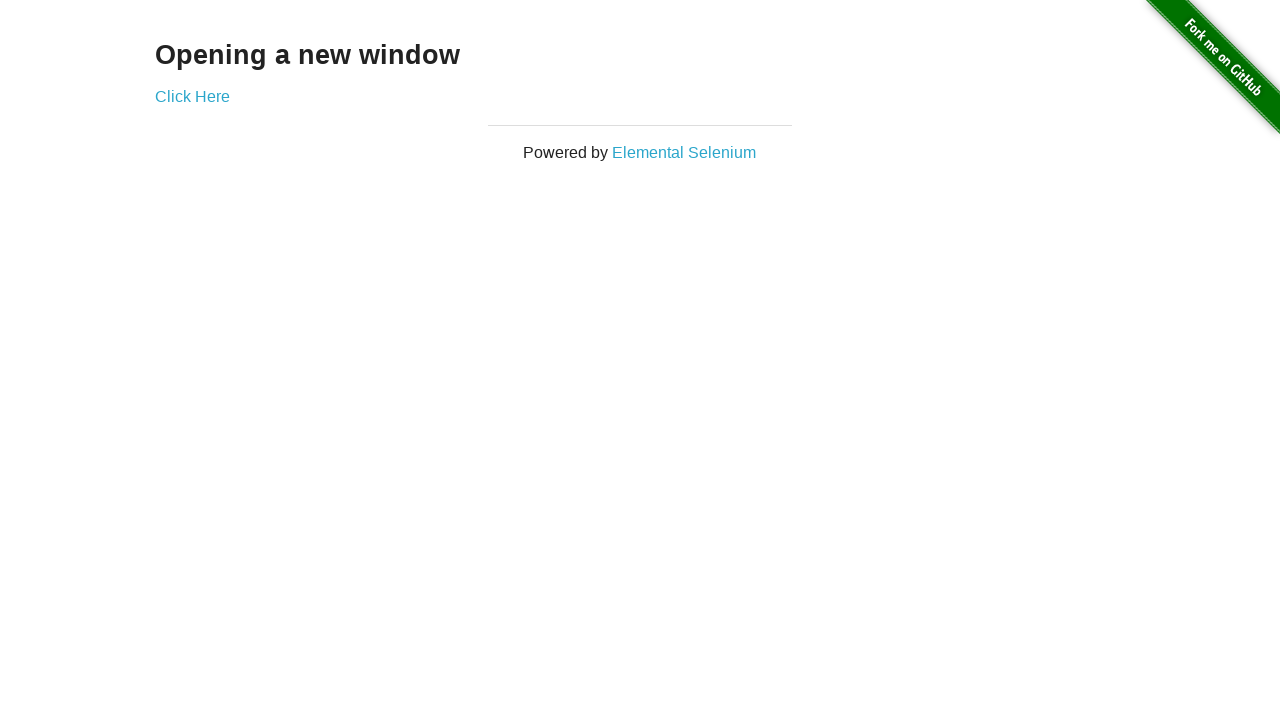

Clicked 'Click Here' link to open new window at (192, 96) on text=Click Here
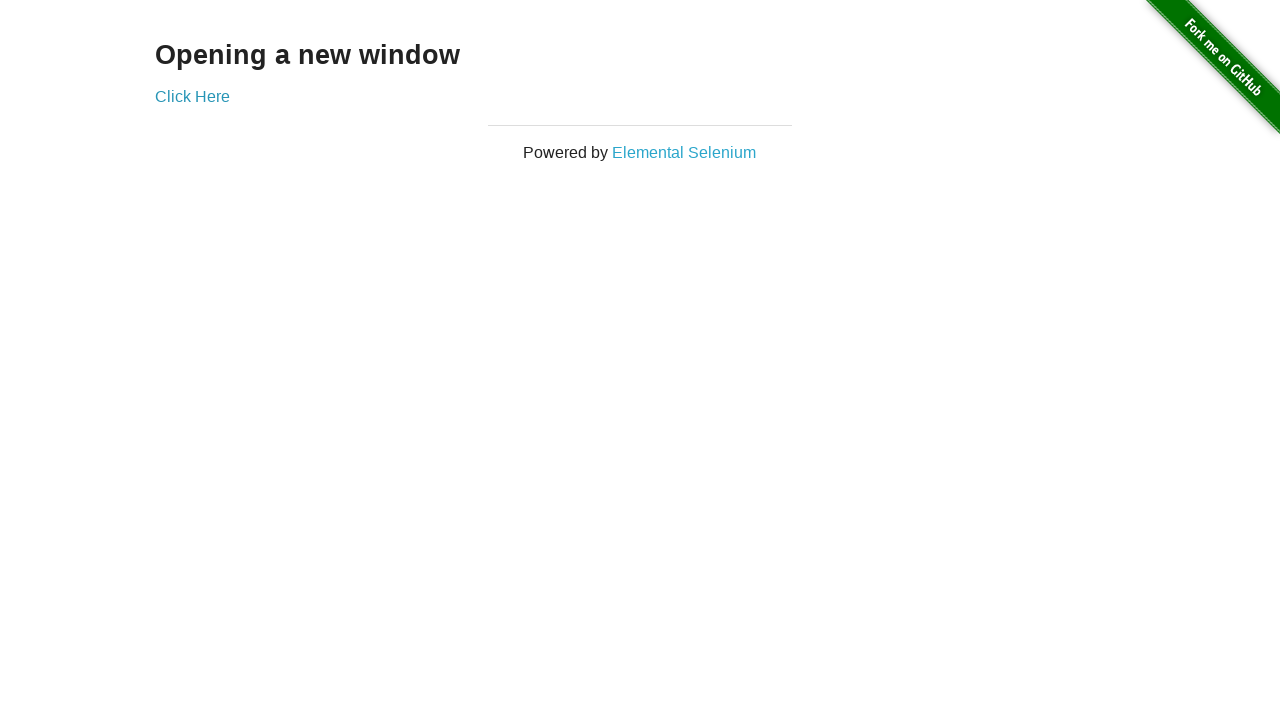

Captured new window reference
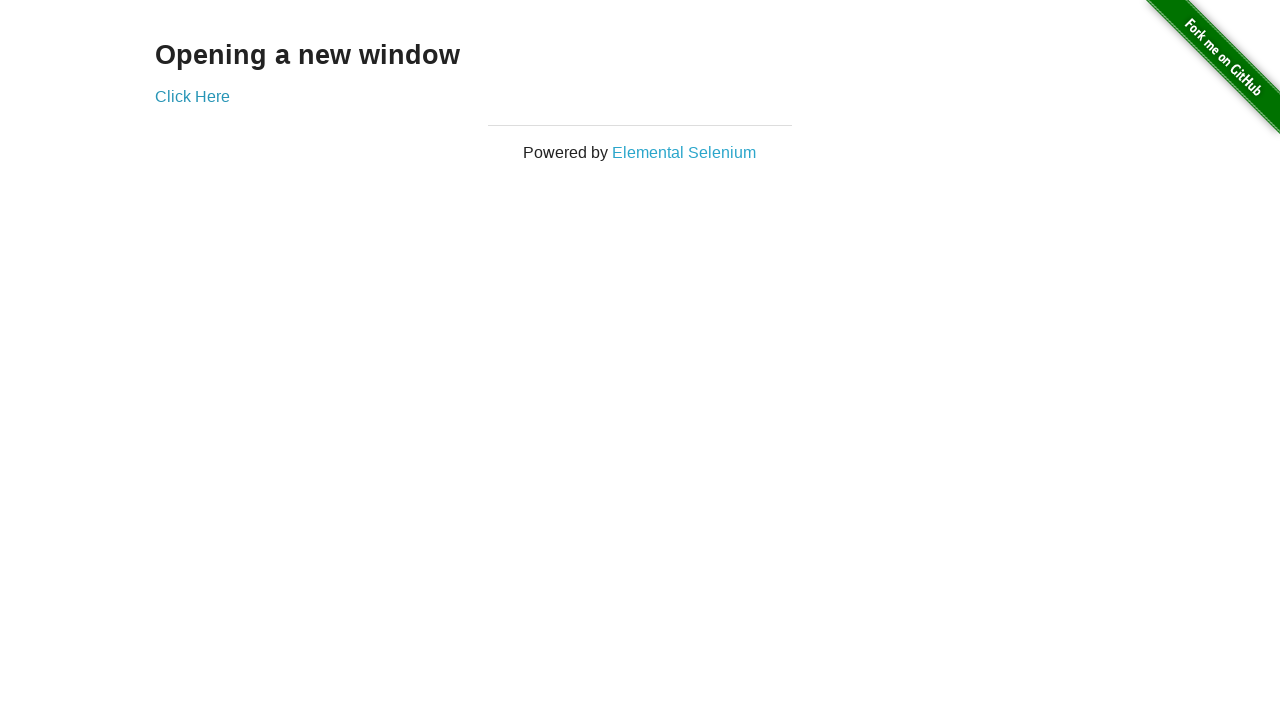

New window finished loading
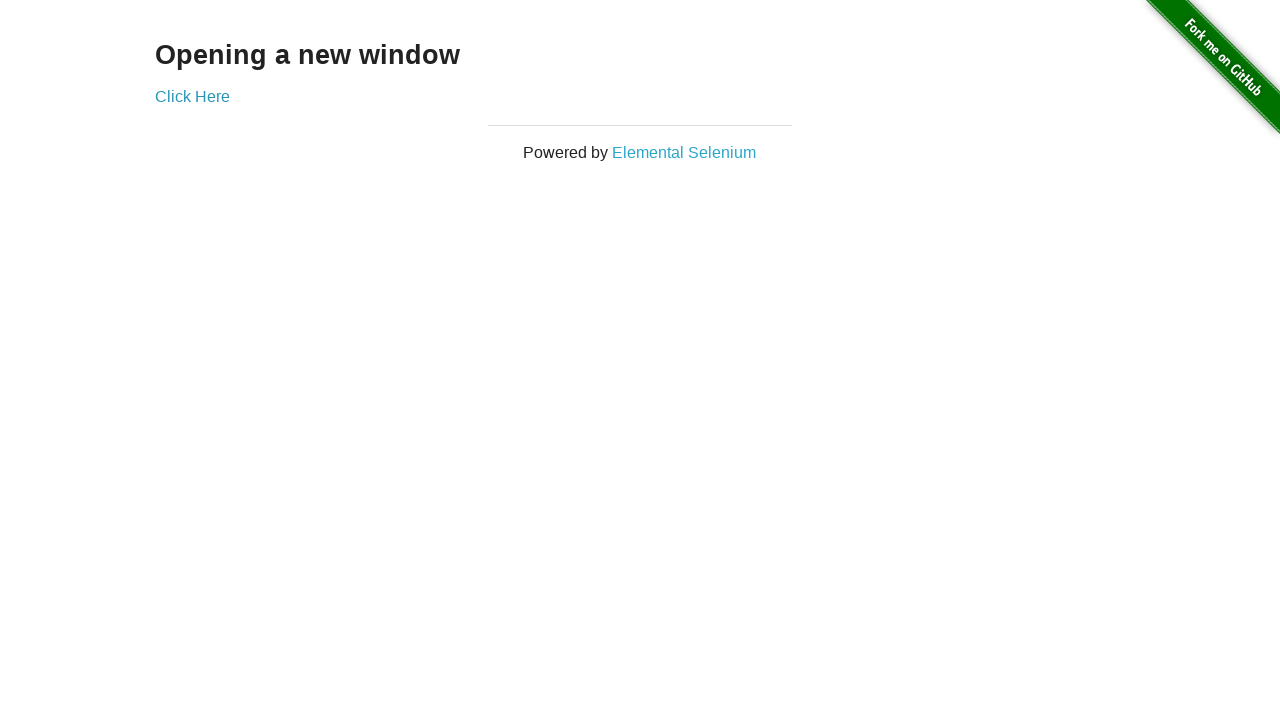

Verified new window title is 'New Window'
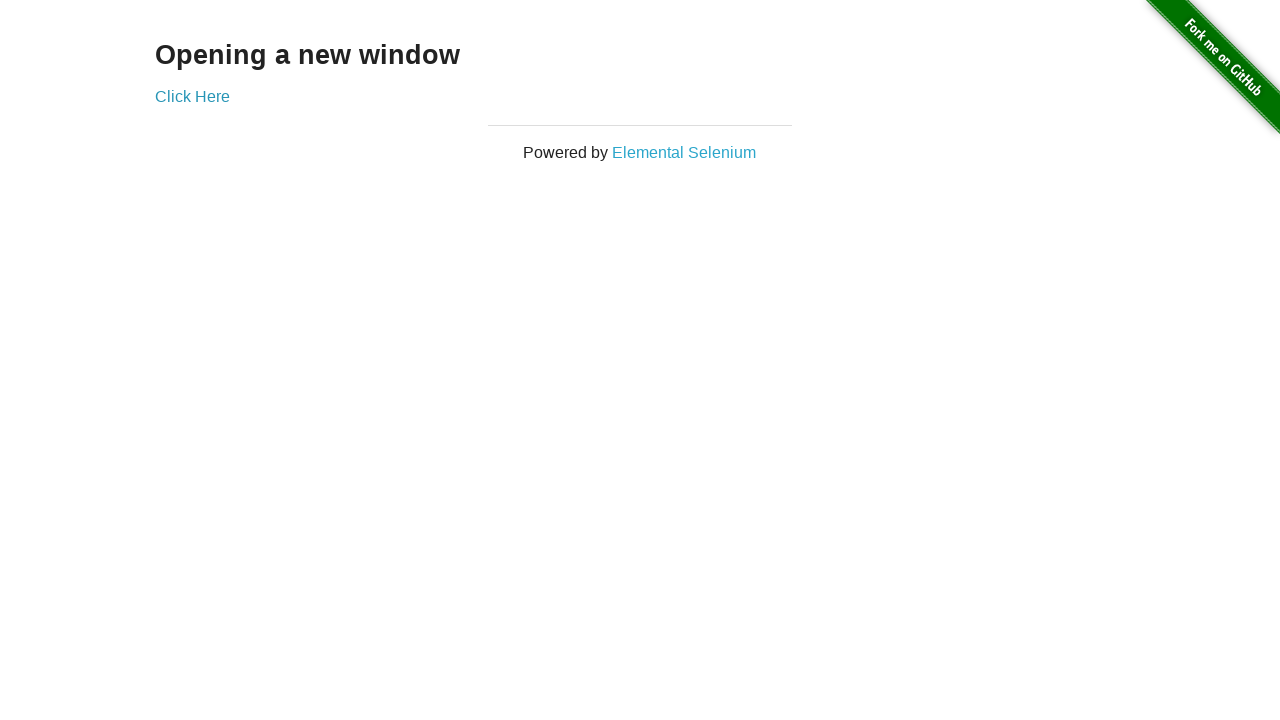

Retrieved new window heading text
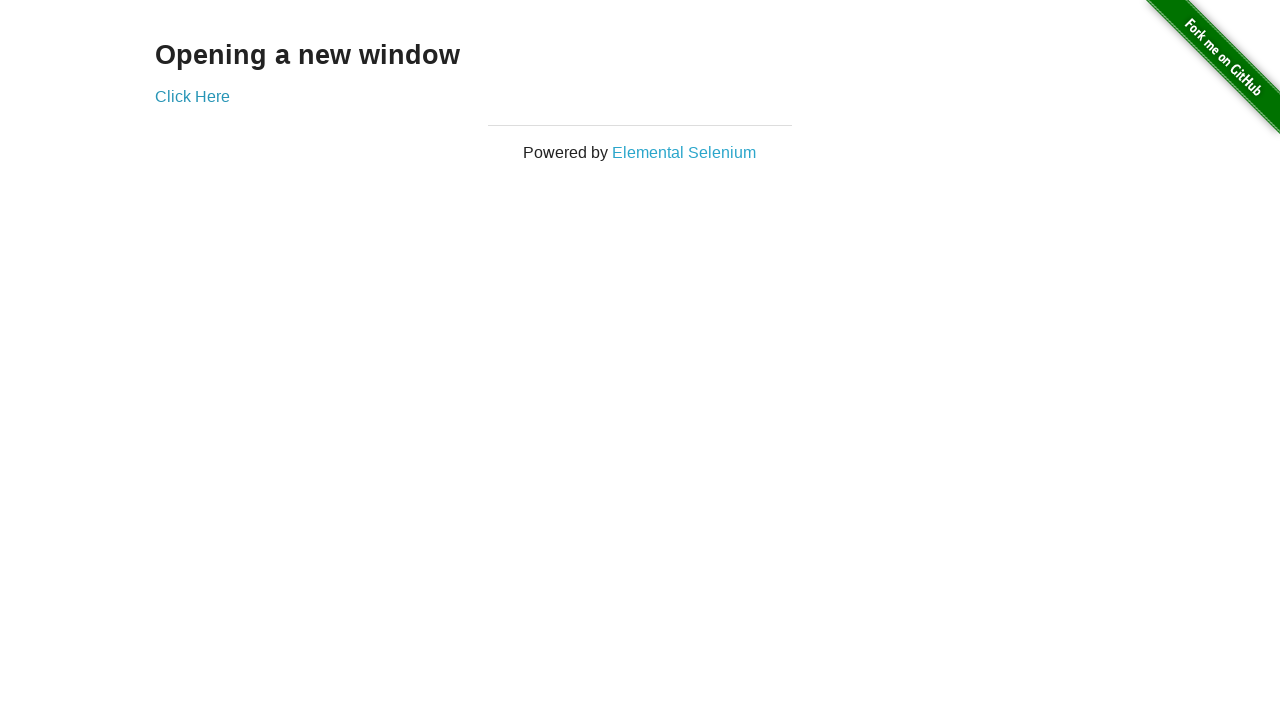

Verified new window heading is 'New Window'
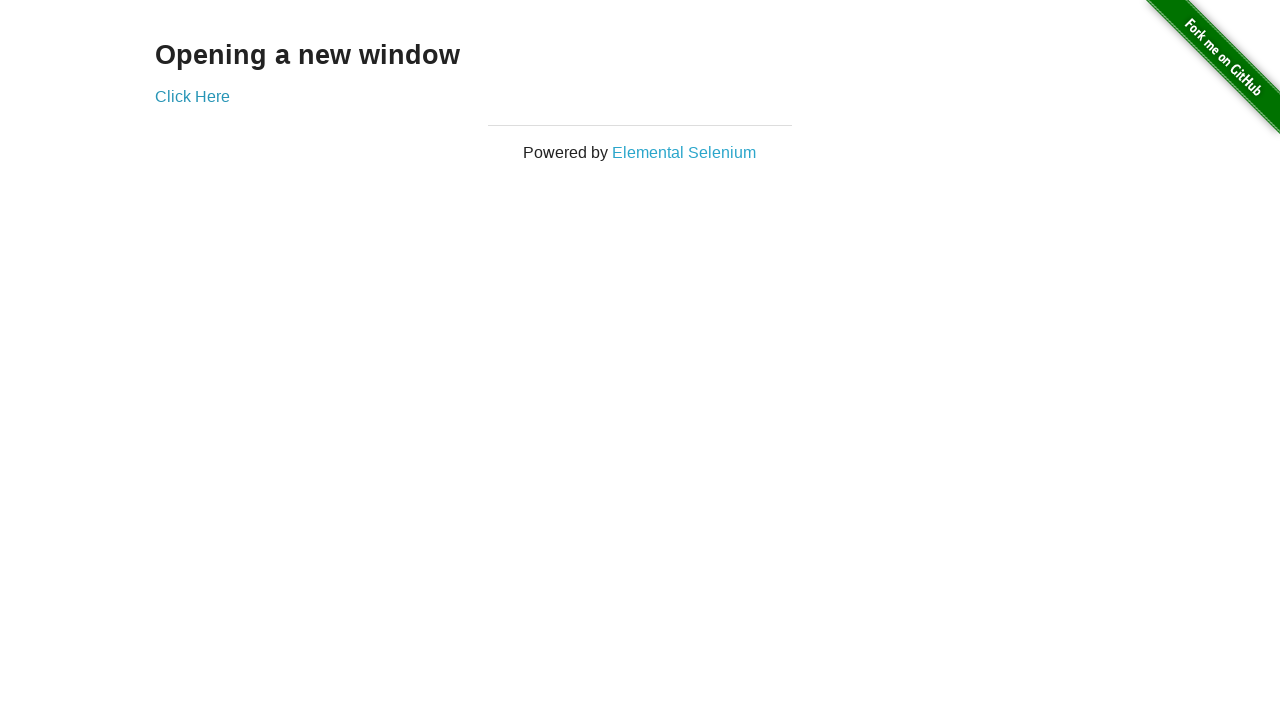

Switched focus back to parent window
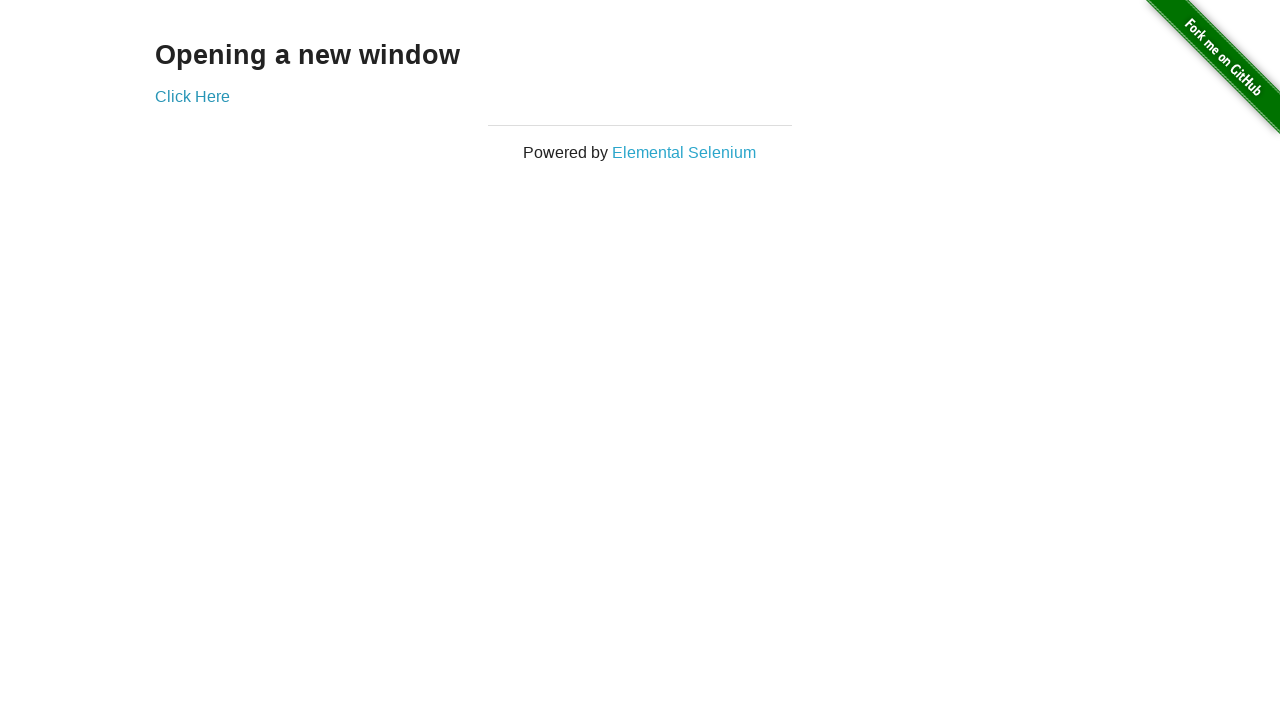

Verified parent window title is still 'The Internet'
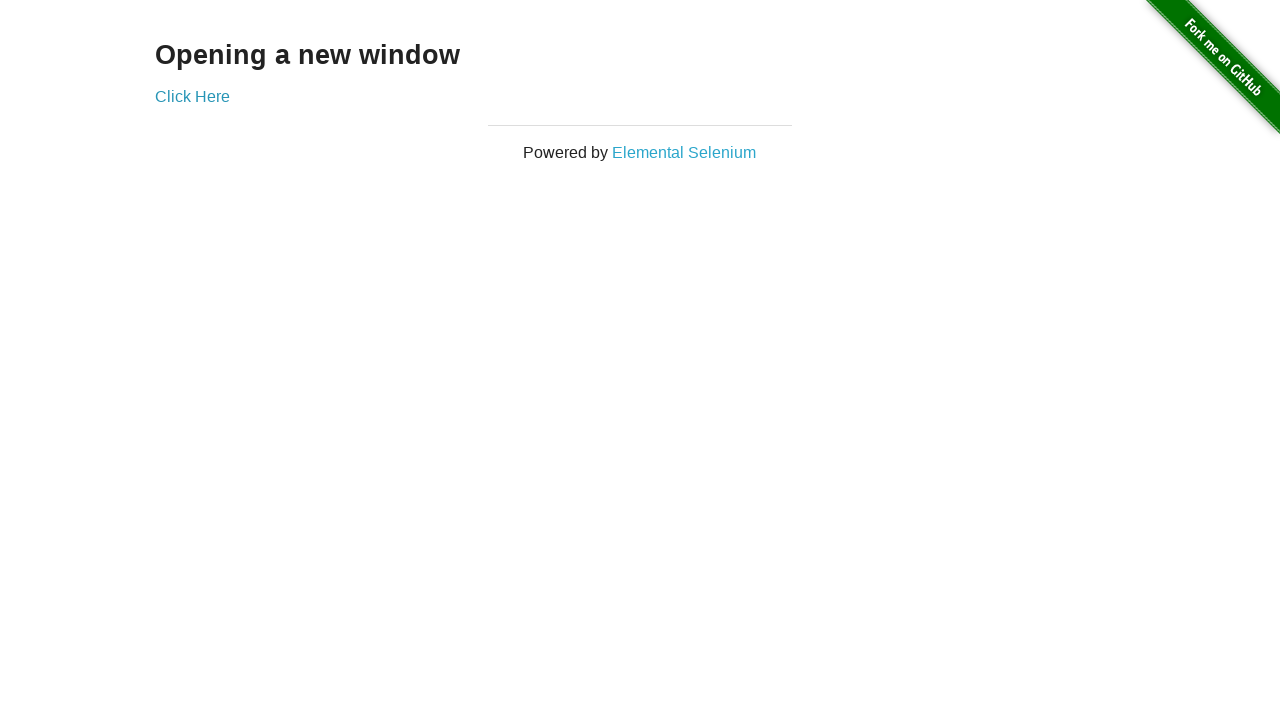

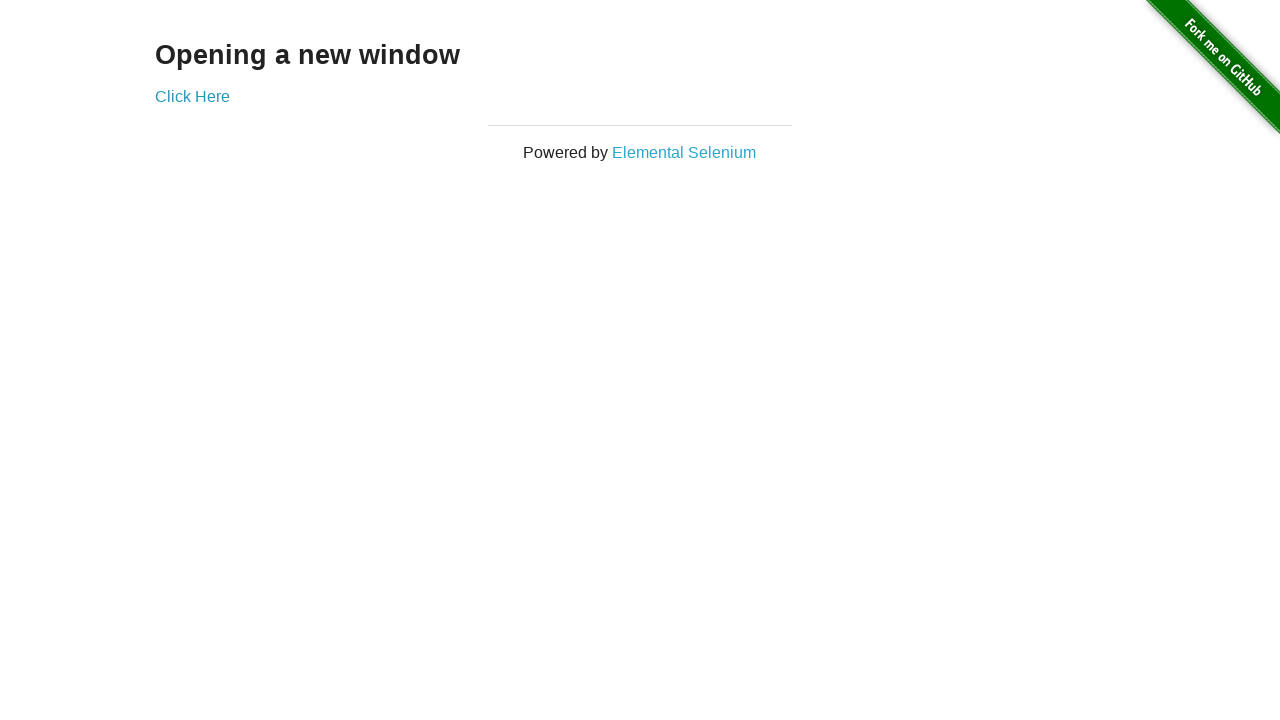